Tests clicking on the Register link from the ParaBank homepage to navigate to the registration page

Starting URL: https://parabank.parasoft.com/parabank/index.htm

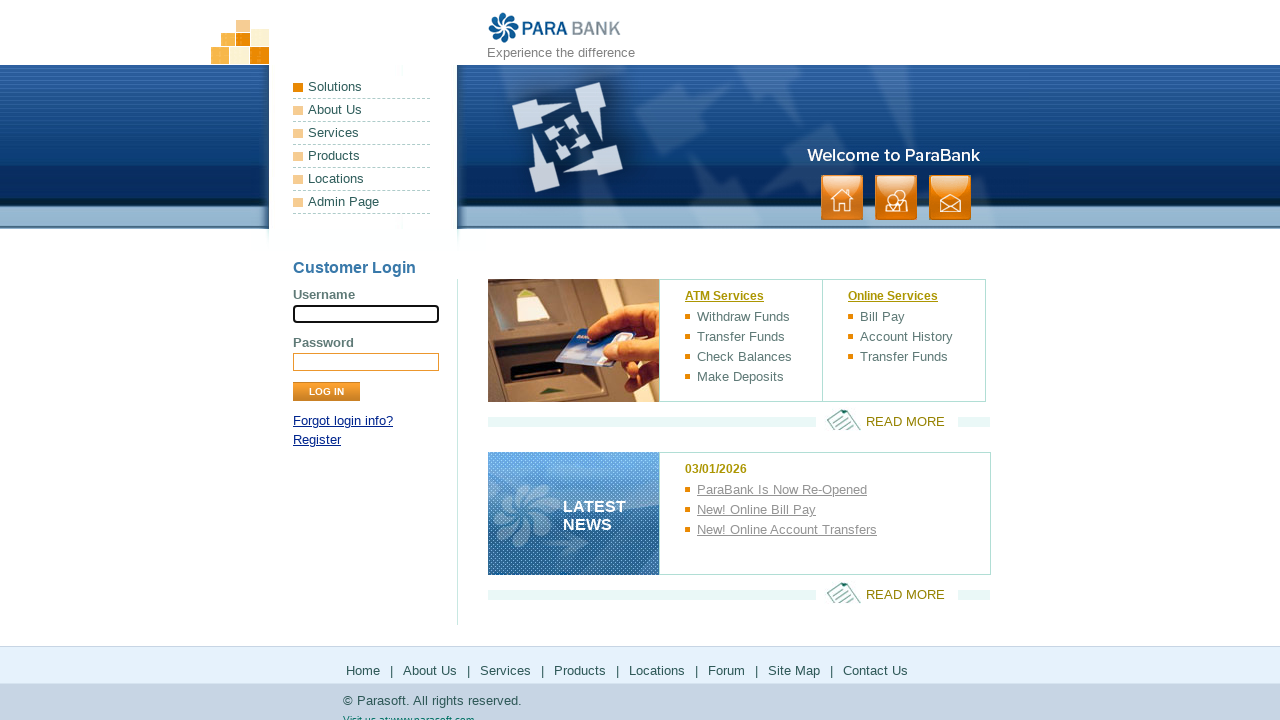

Clicked on Register link from ParaBank homepage at (317, 440) on text=Register
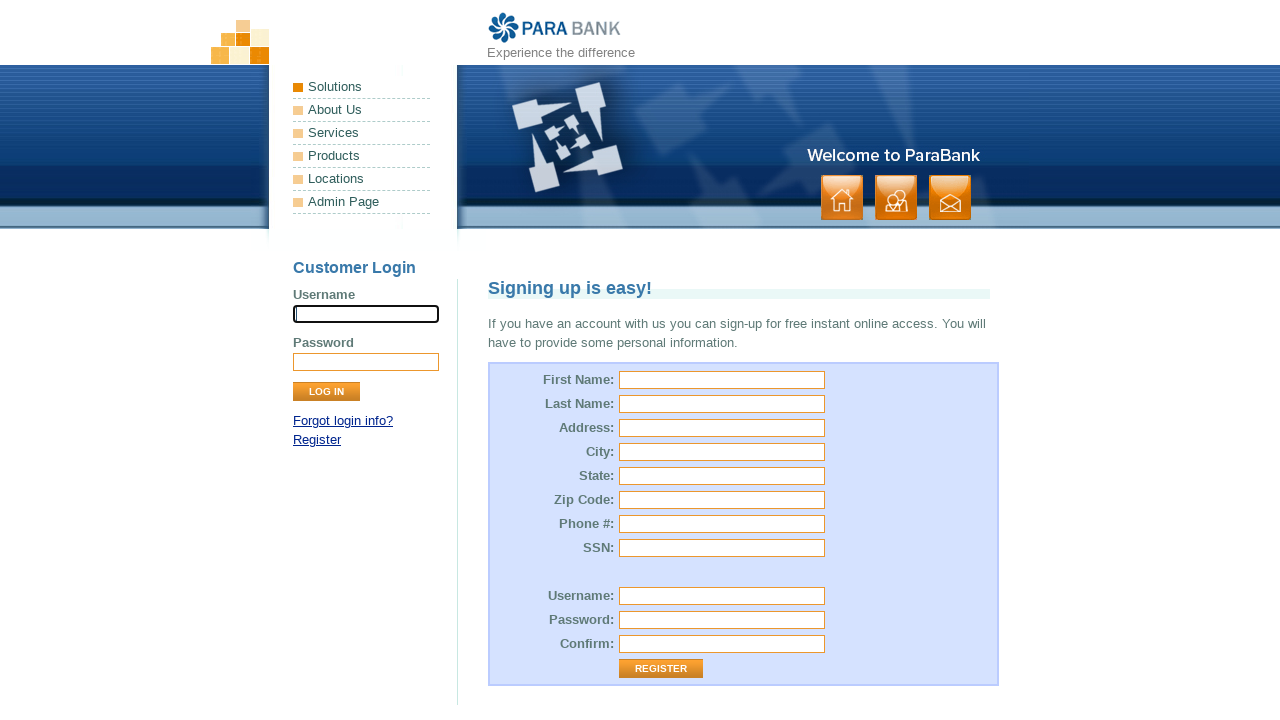

Navigation to registration page completed
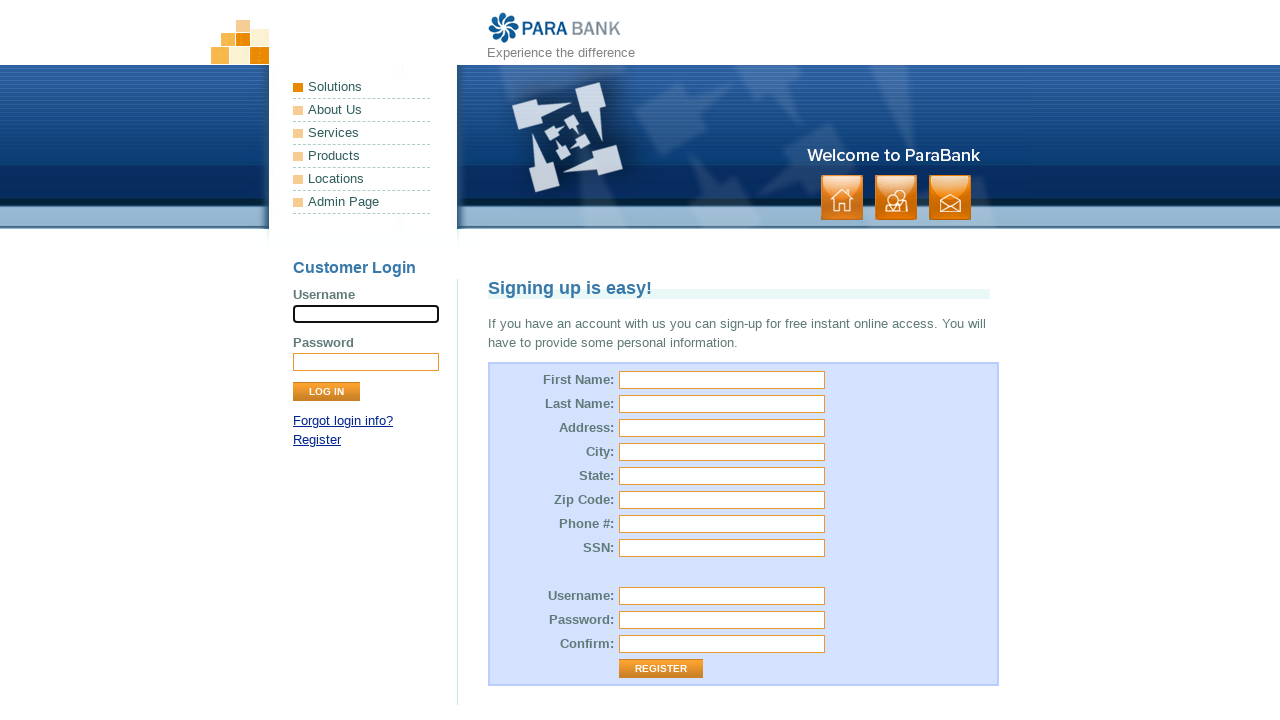

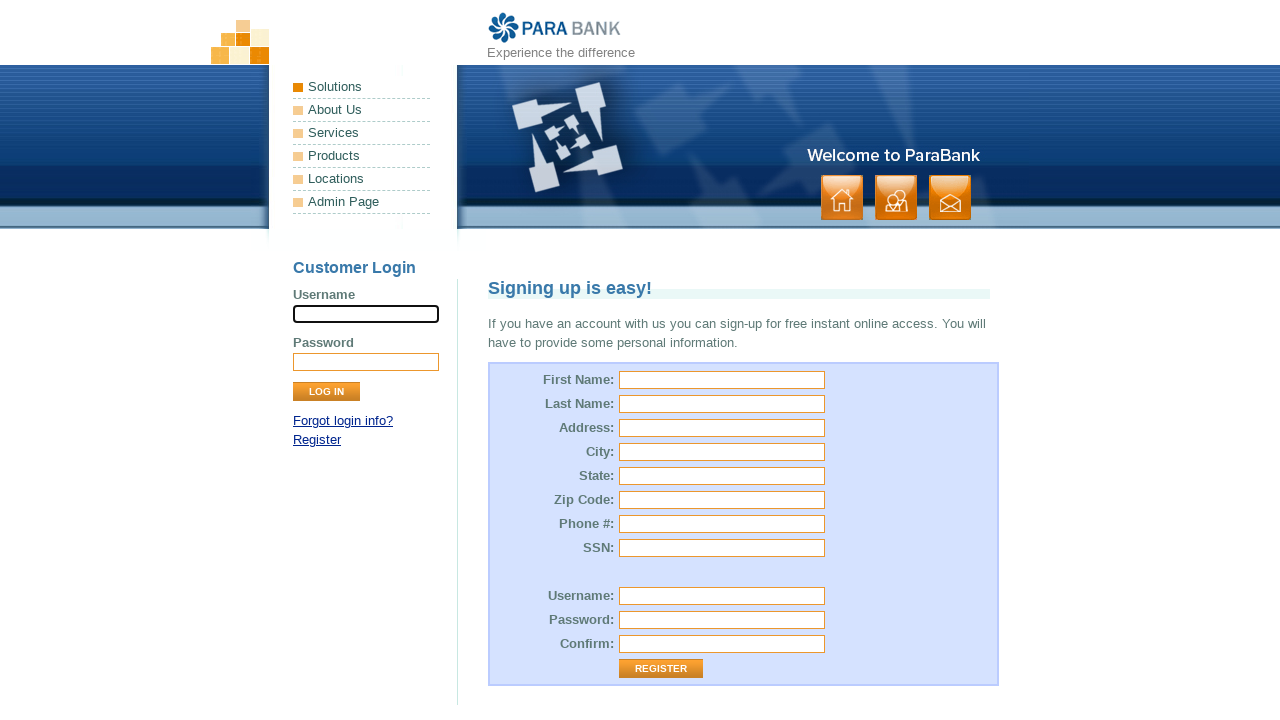